Tests that a button's text content is correctly displayed as "Submit" by scrolling it into view and checking its text

Starting URL: https://artoftesting.com/samplesiteforselenium

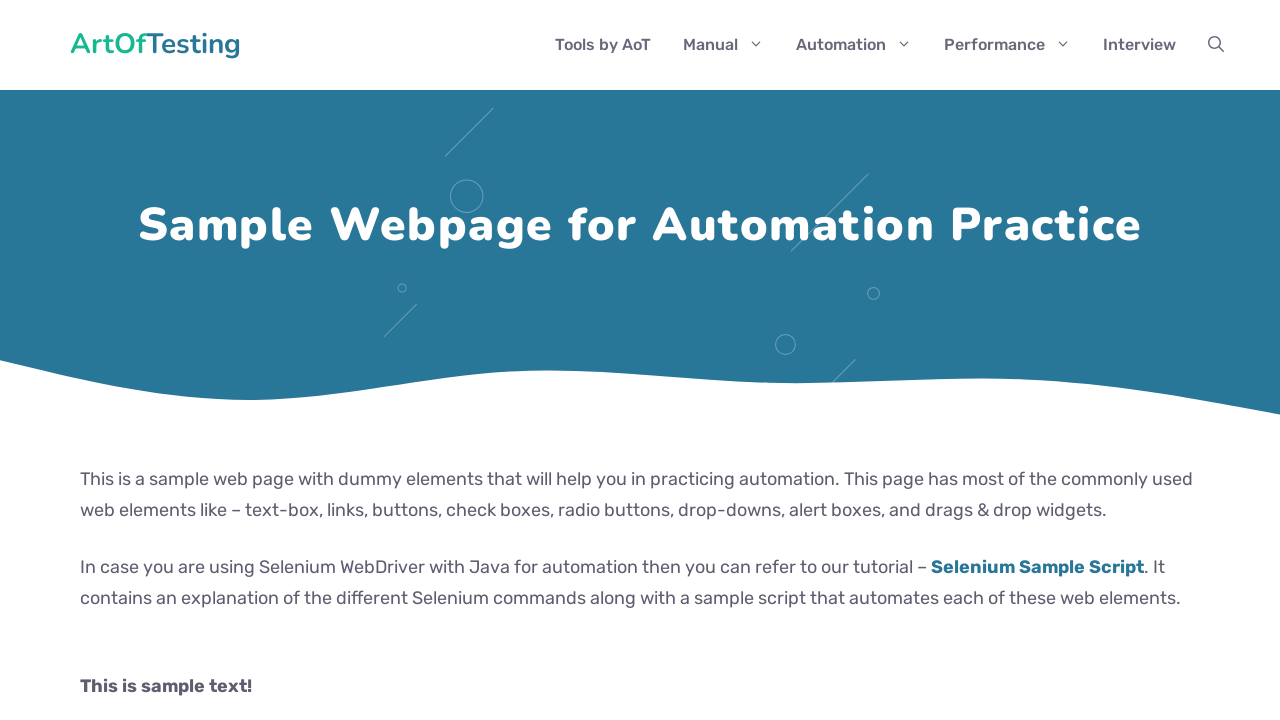

Scrolled button with id 'idOfButton' into view
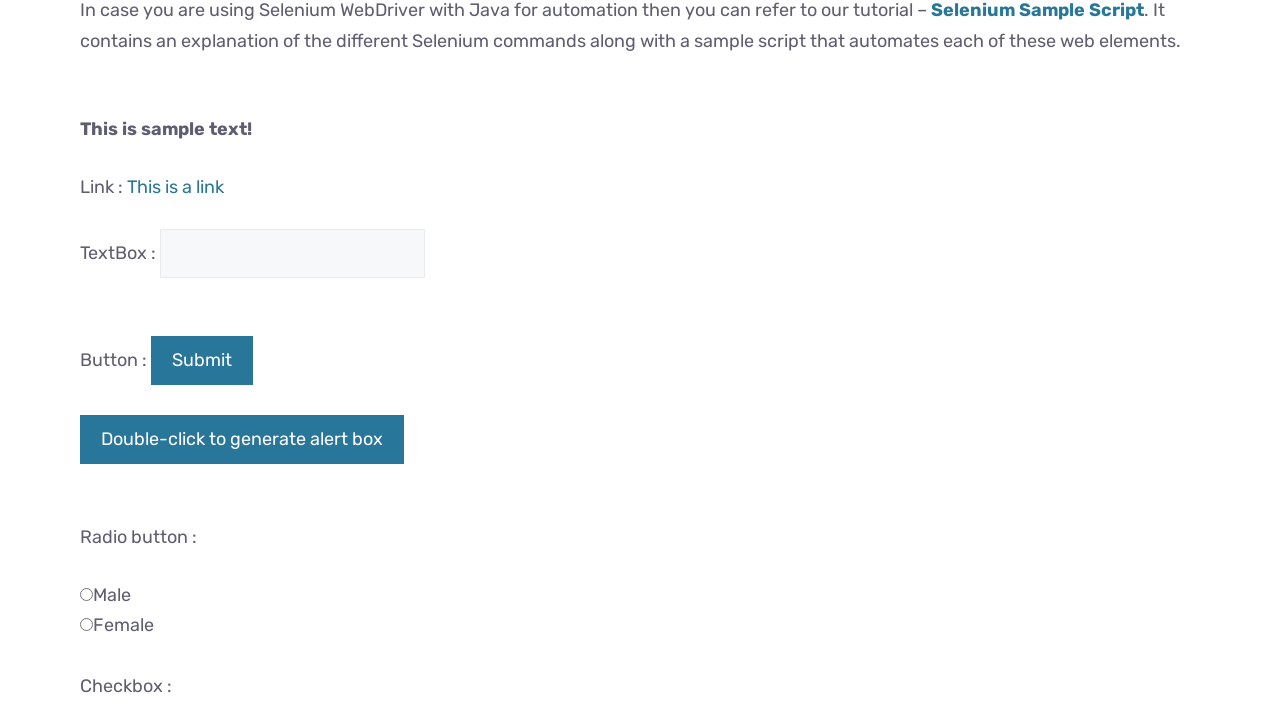

Retrieved button text content
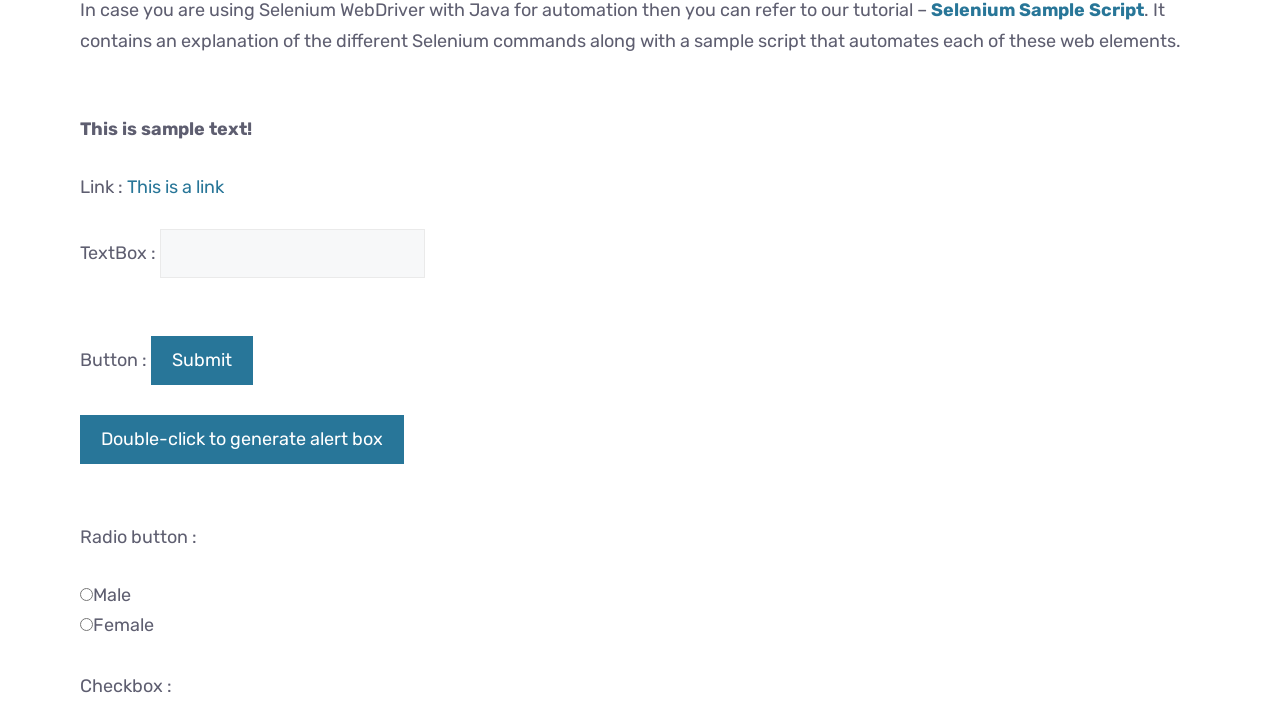

Verified button text is 'Submit'
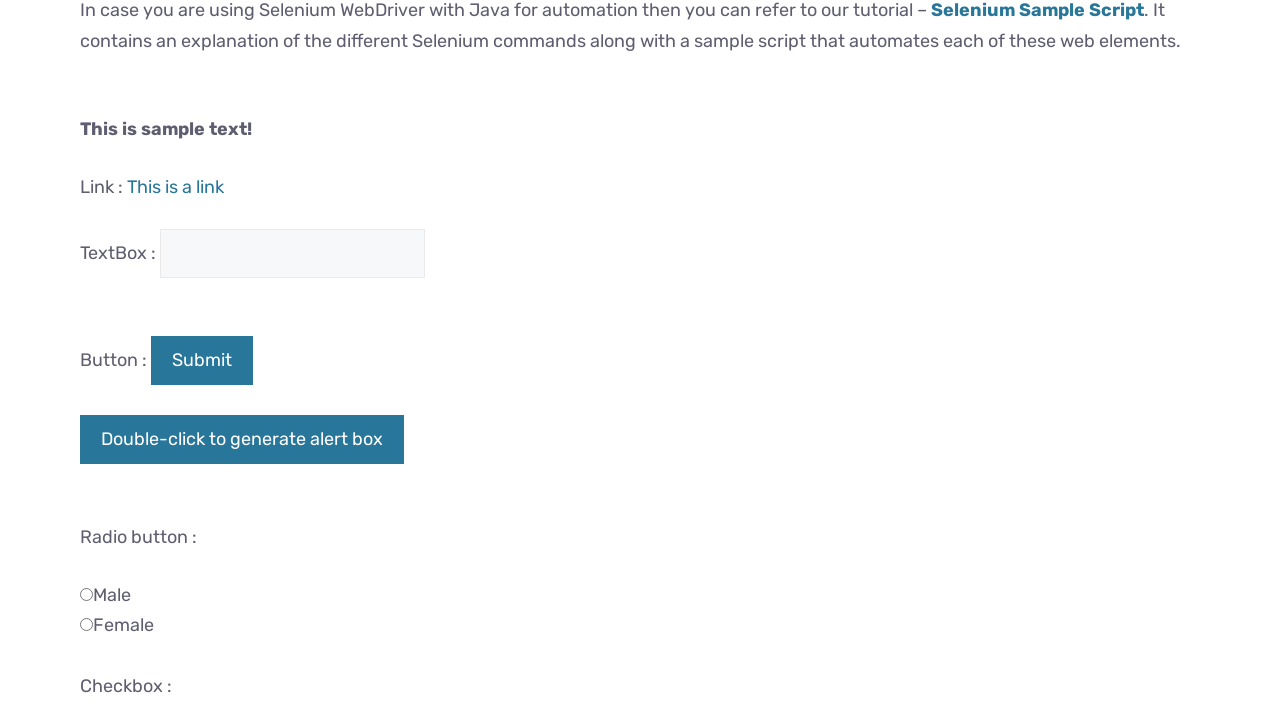

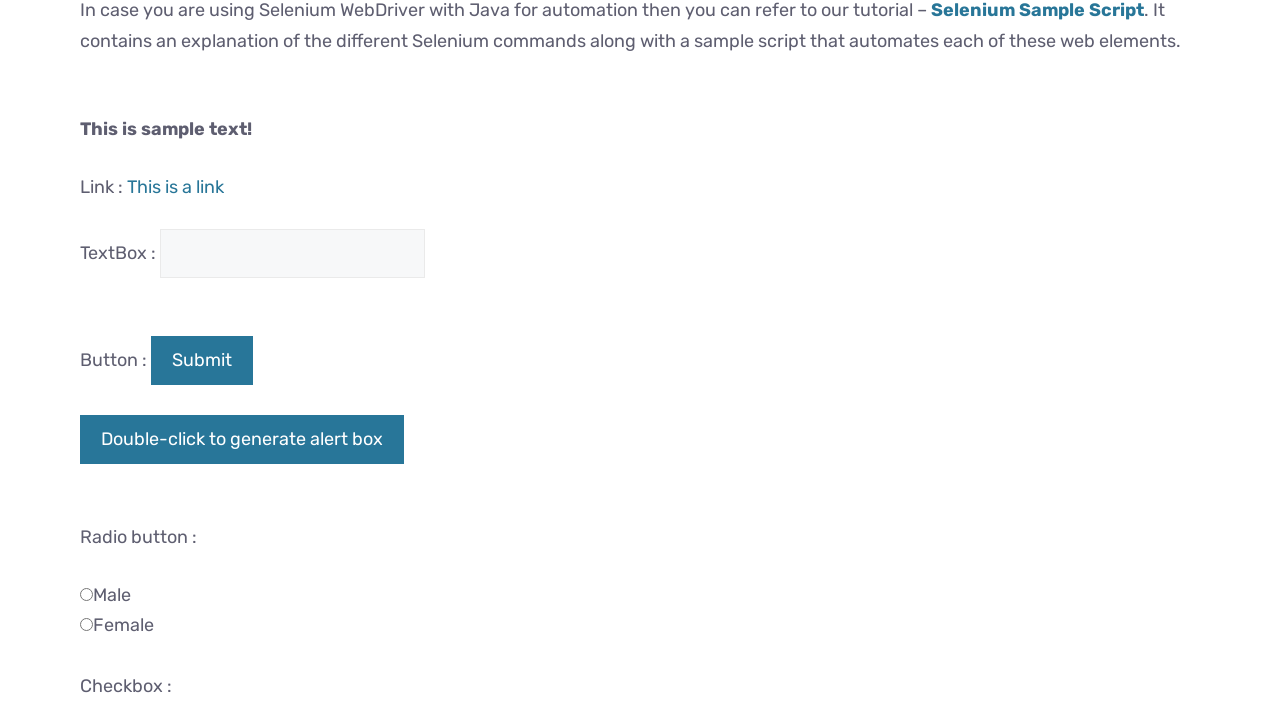